Clicks a button to open a new window, switches to it, verifies content, and returns to the main window

Starting URL: https://demoqa.com/browser-windows

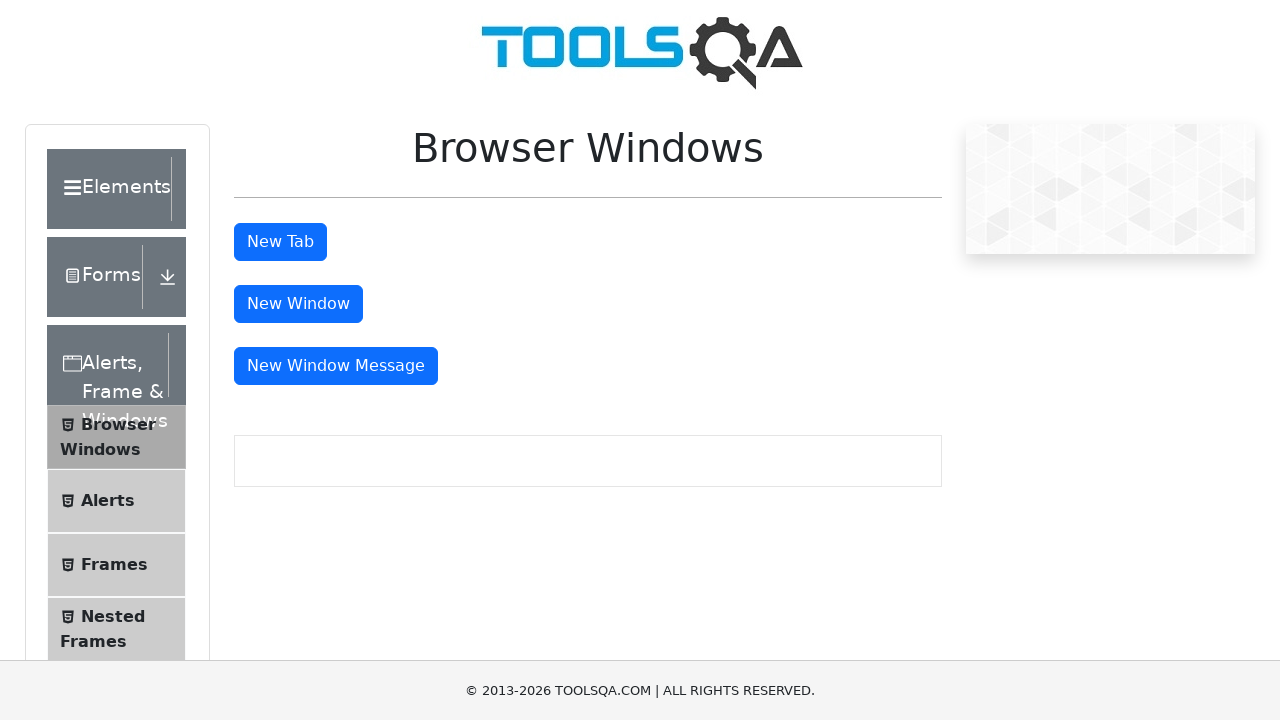

Waited for window button to be visible
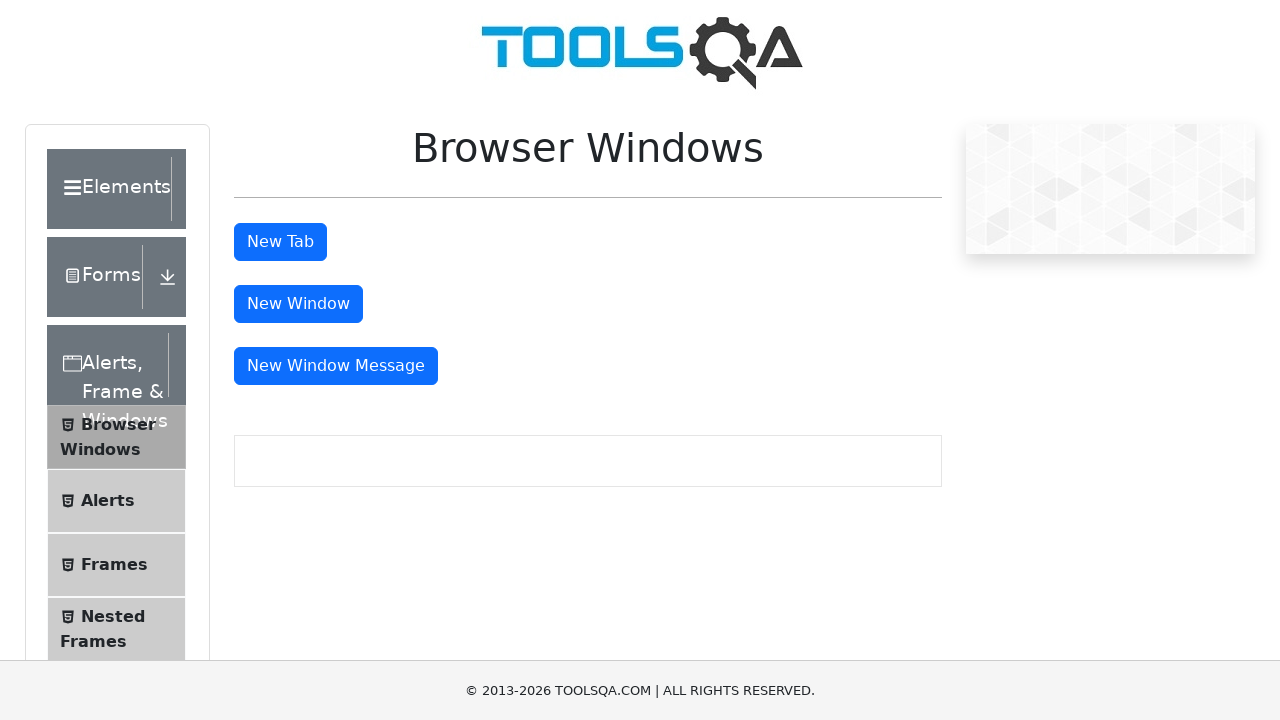

Clicked button to open new window at (298, 304) on #windowButton
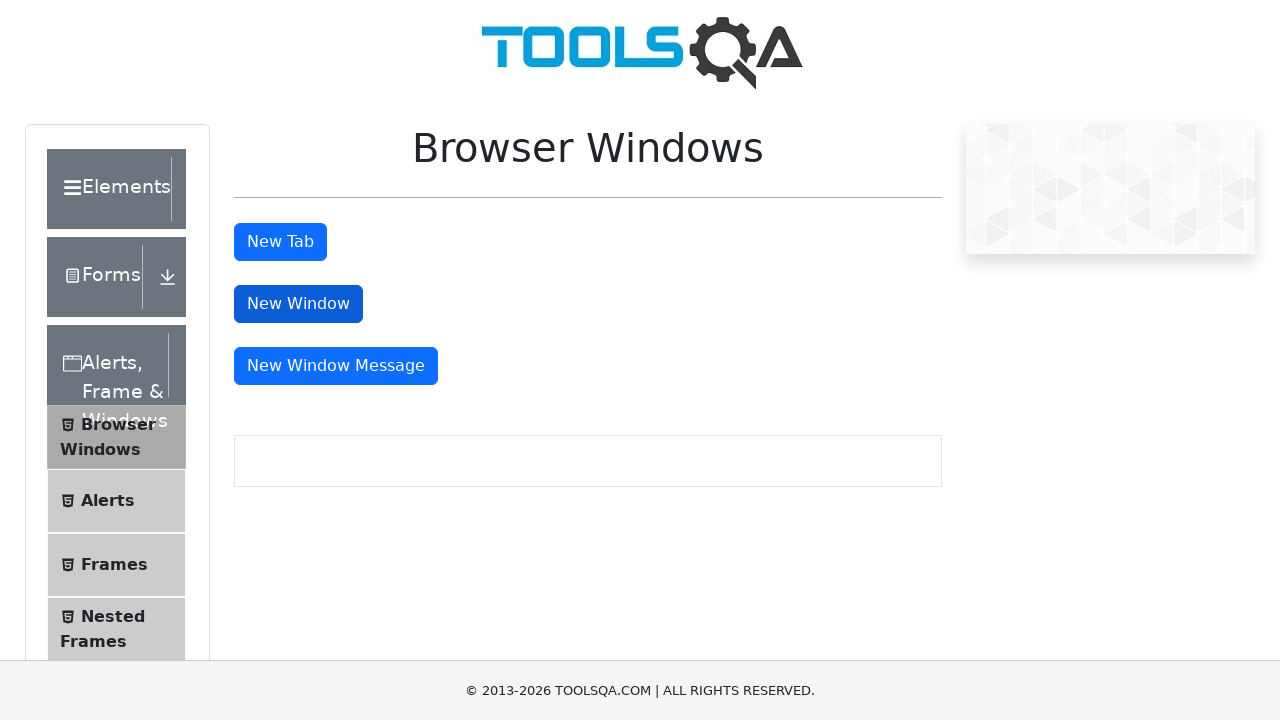

New window opened and reference obtained
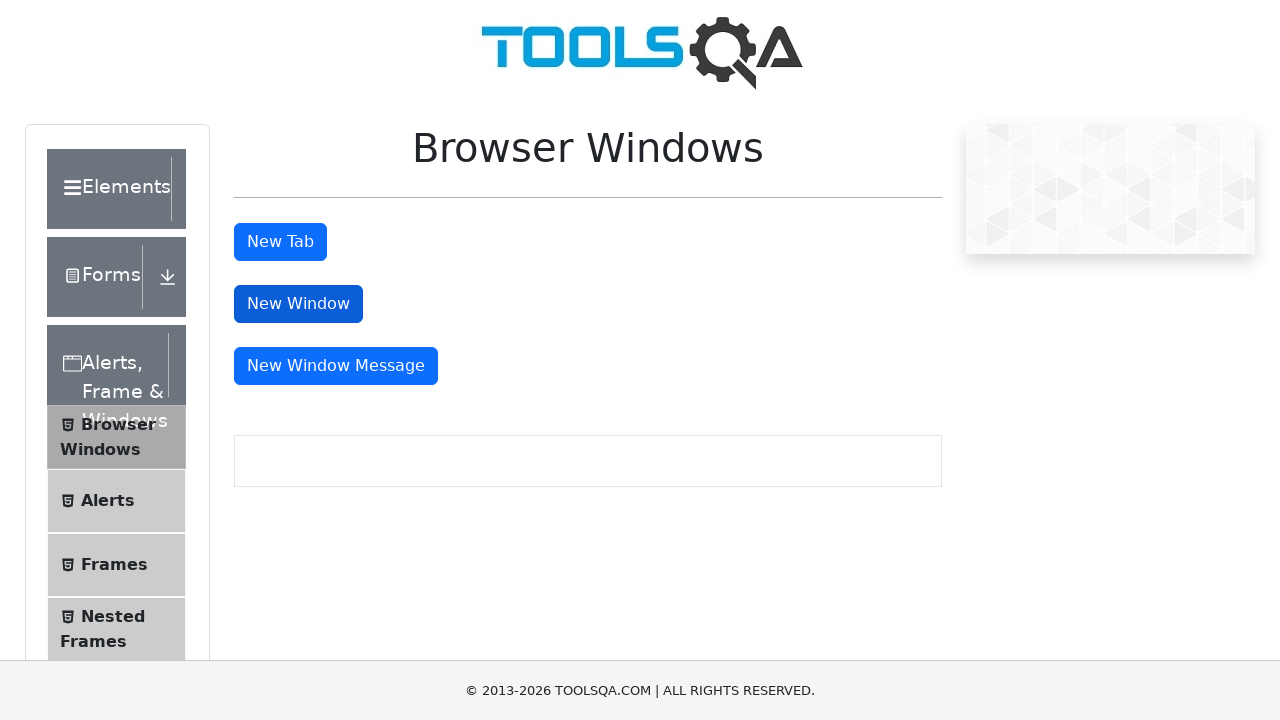

New window page loaded completely
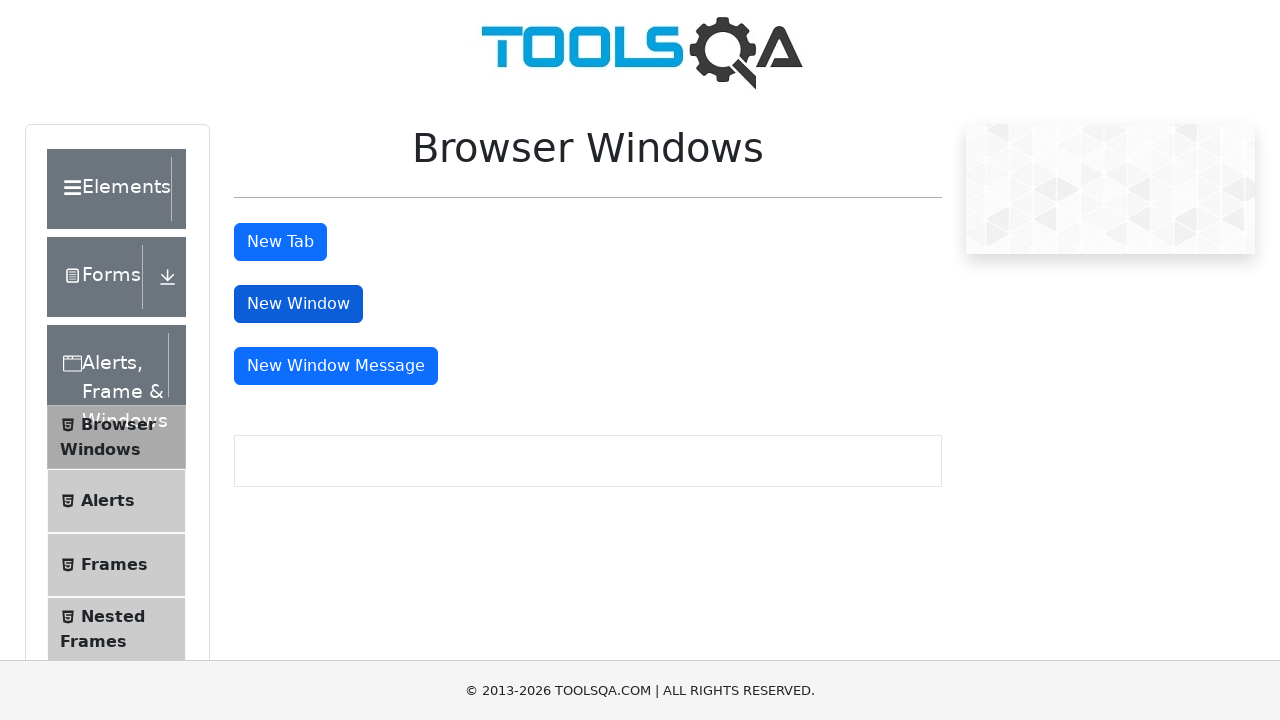

Retrieved sample heading text from new window
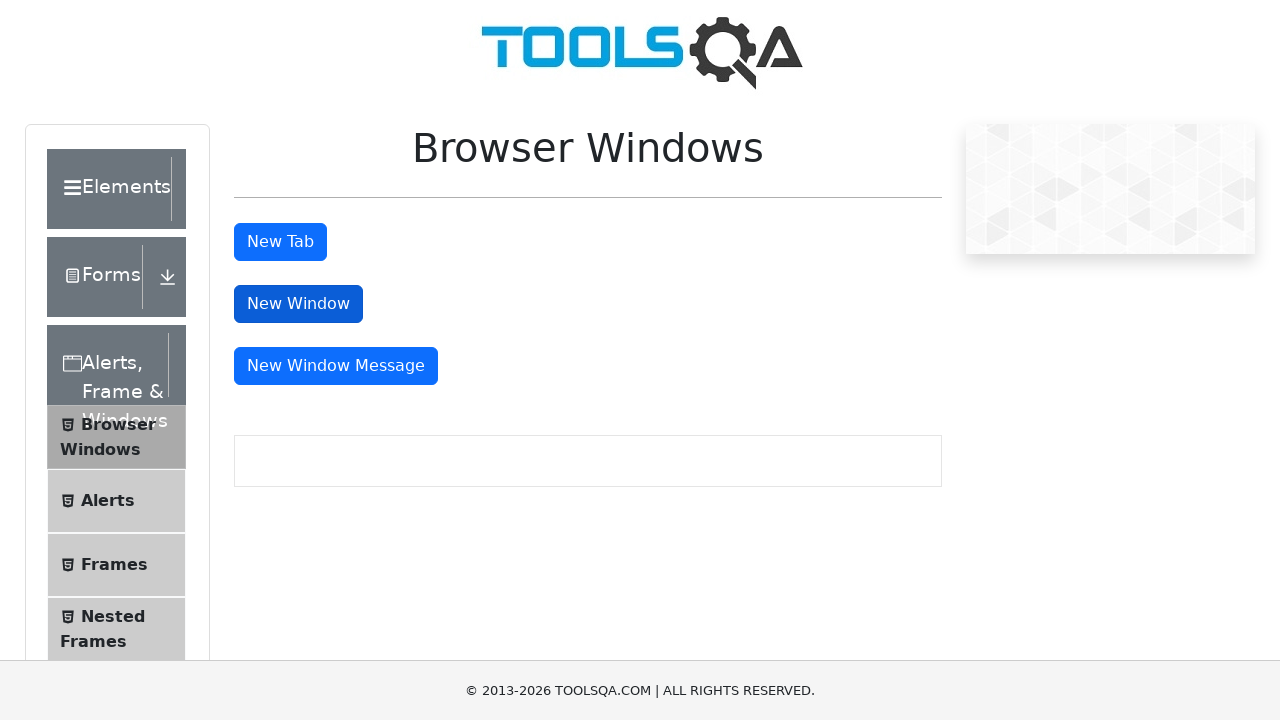

Verified that heading contains 'This is a sample page'
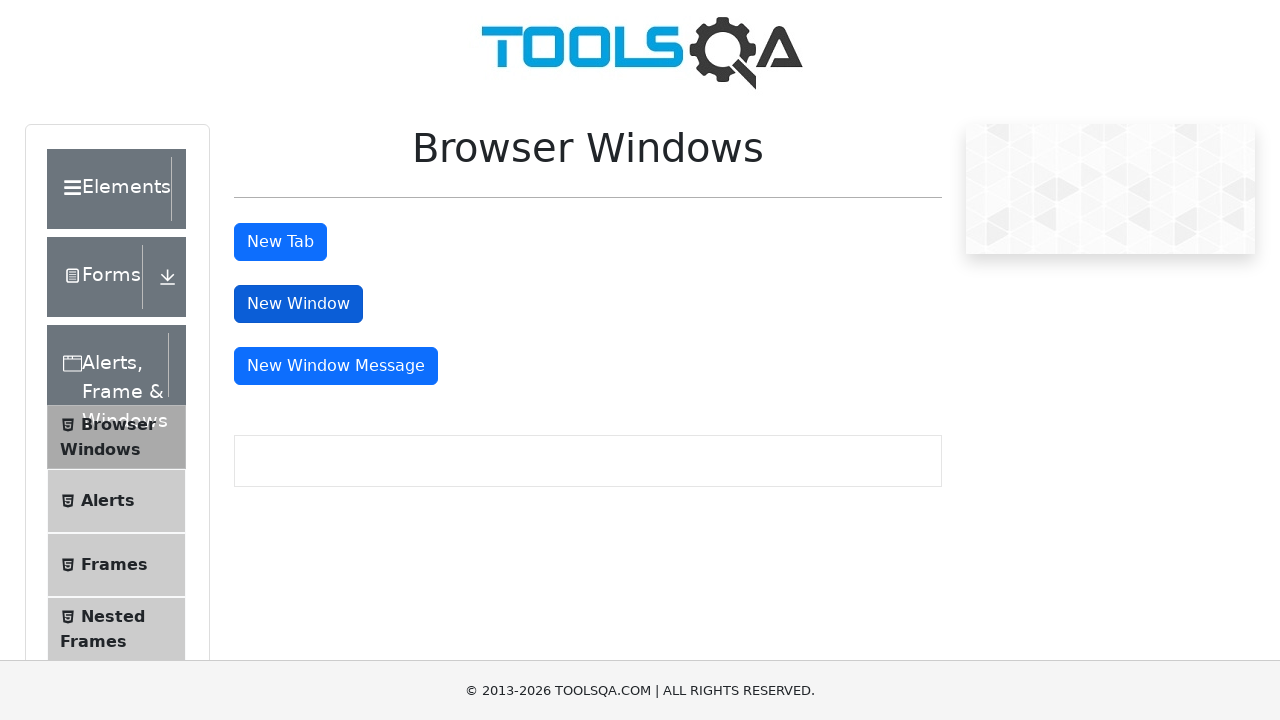

Closed new window
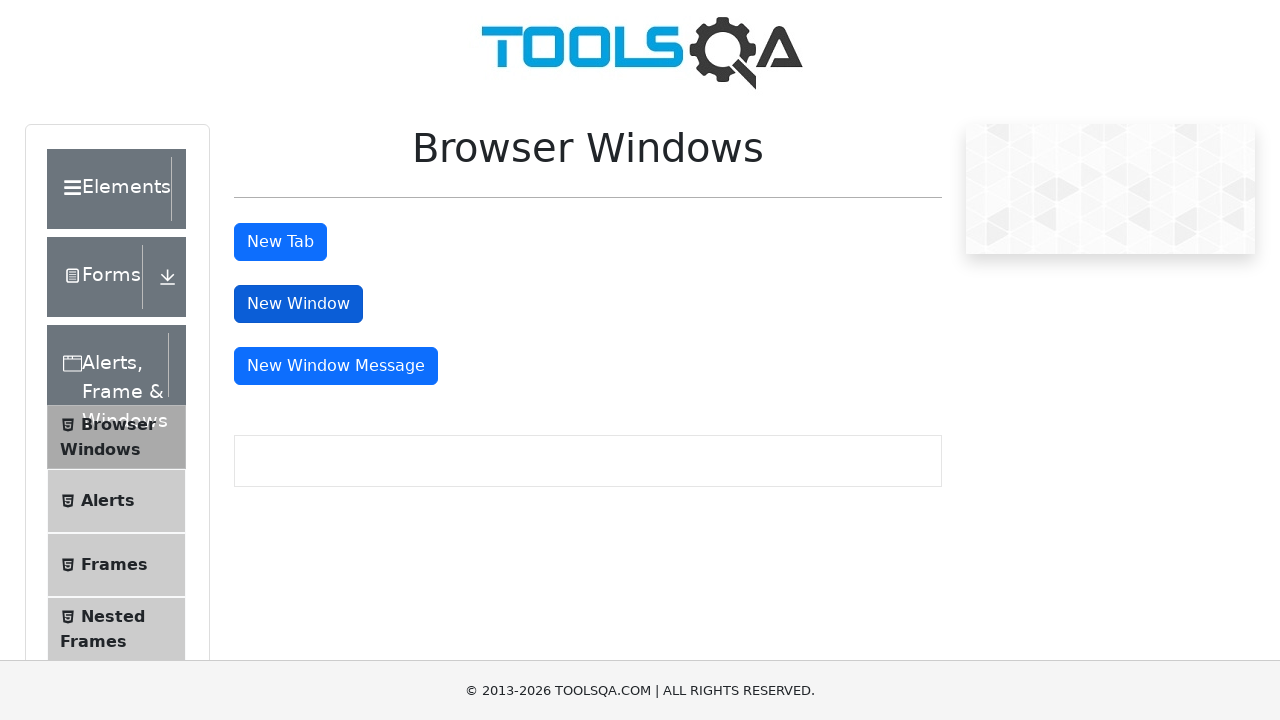

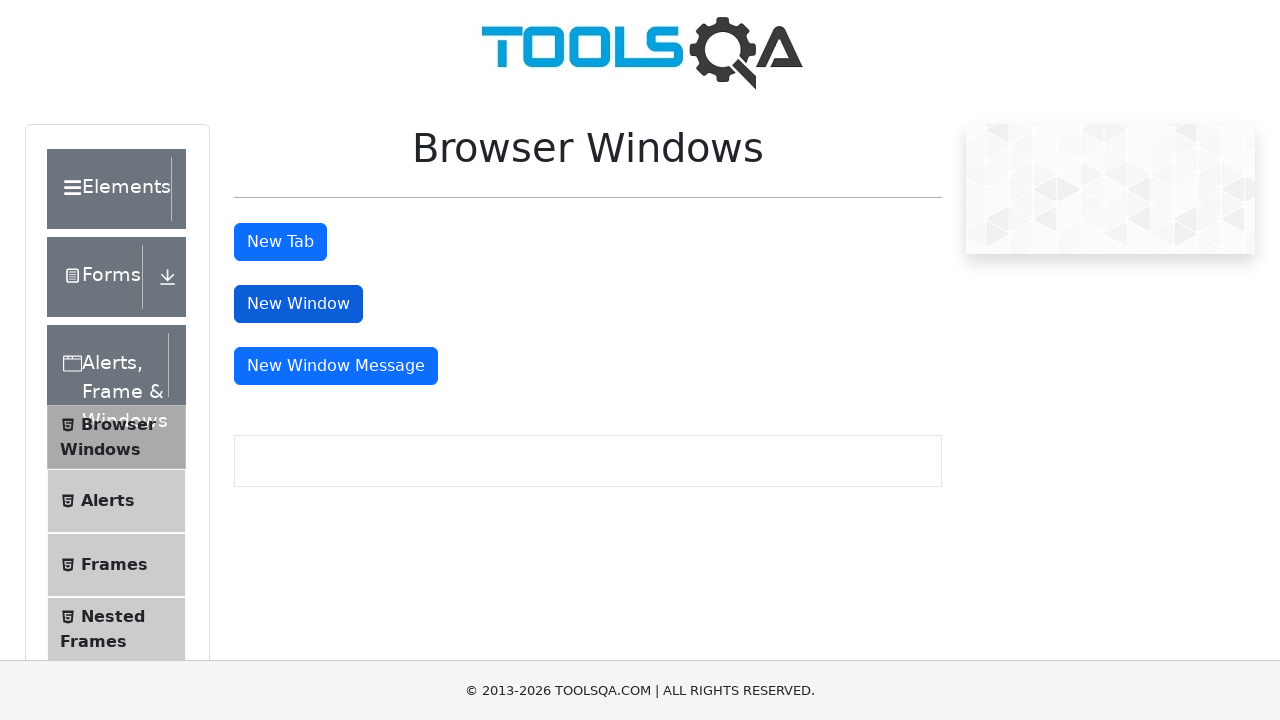